Tests dropdown menu functionality by selecting birth date values (day, month, year) from three separate dropdown menus using different selection methods (index, value, visible text)

Starting URL: https://testotomasyonu.com/form

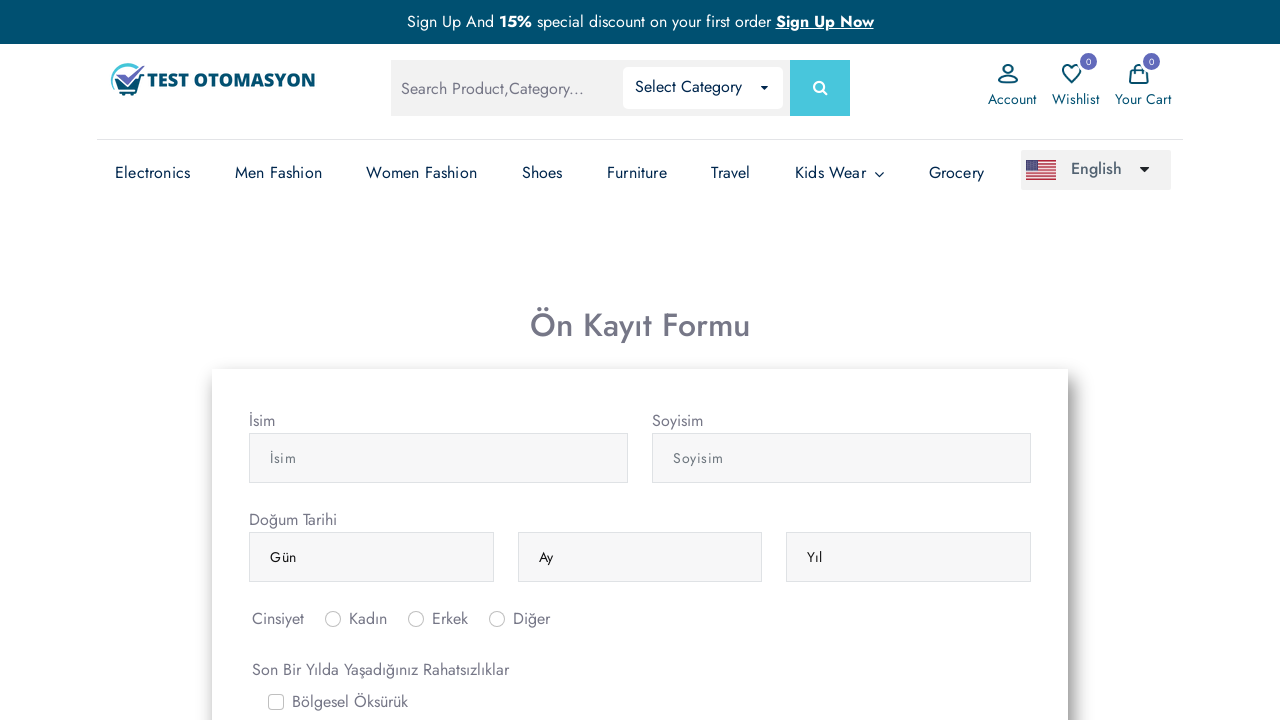

Selected day 5 from the day dropdown using index method on (//select[@class='form-control'])[1]
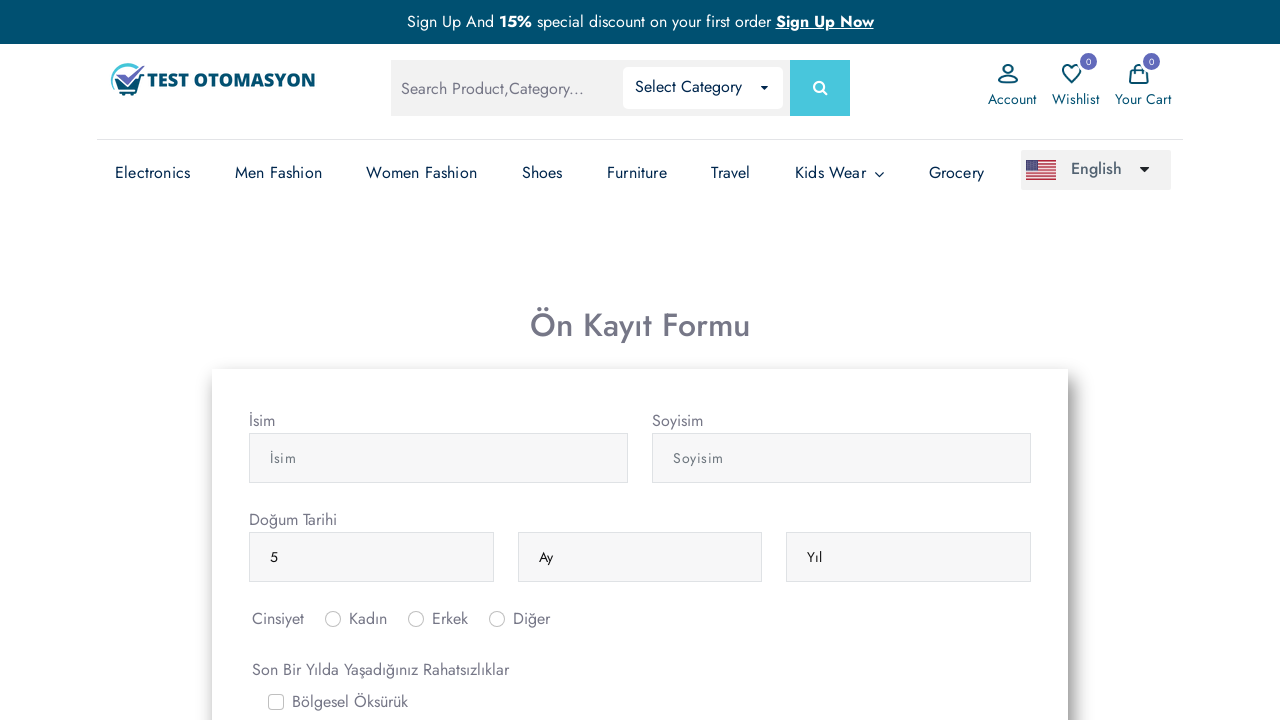

Selected April (nisan) from the month dropdown by value on (//select[@class='form-control'])[2]
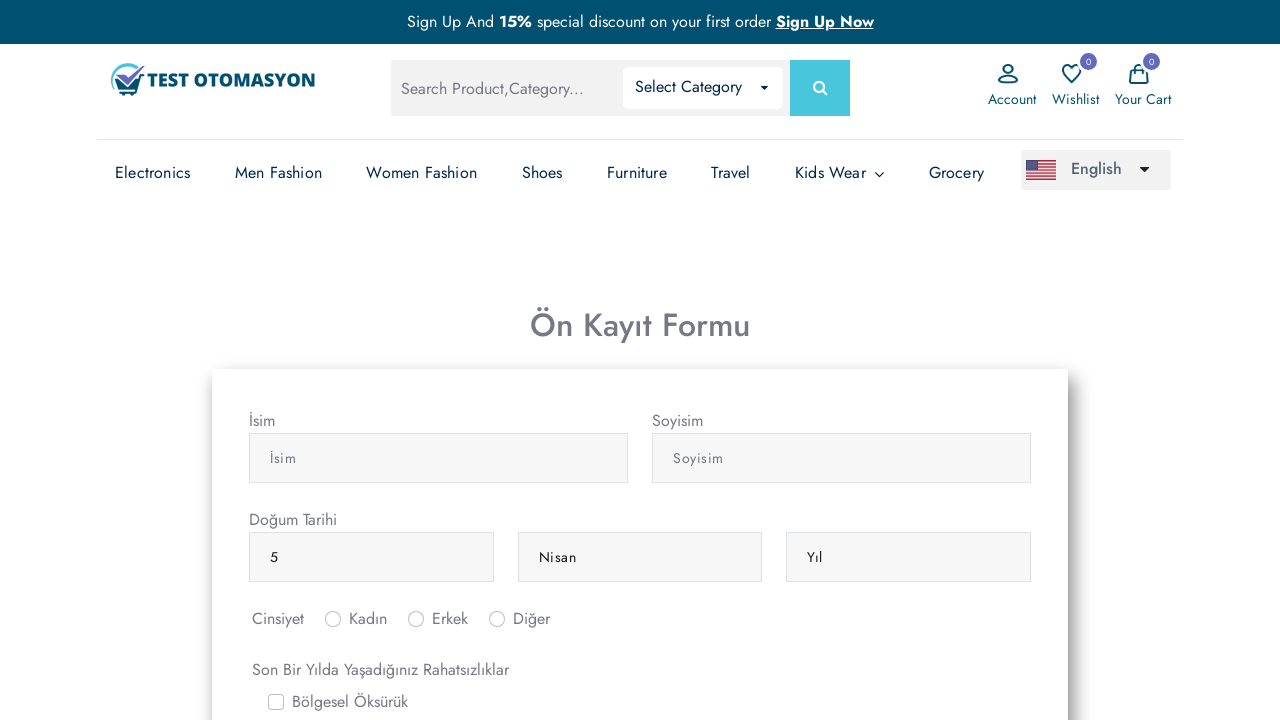

Selected 1990 from the year dropdown by visible text on (//select[@class='form-control'])[3]
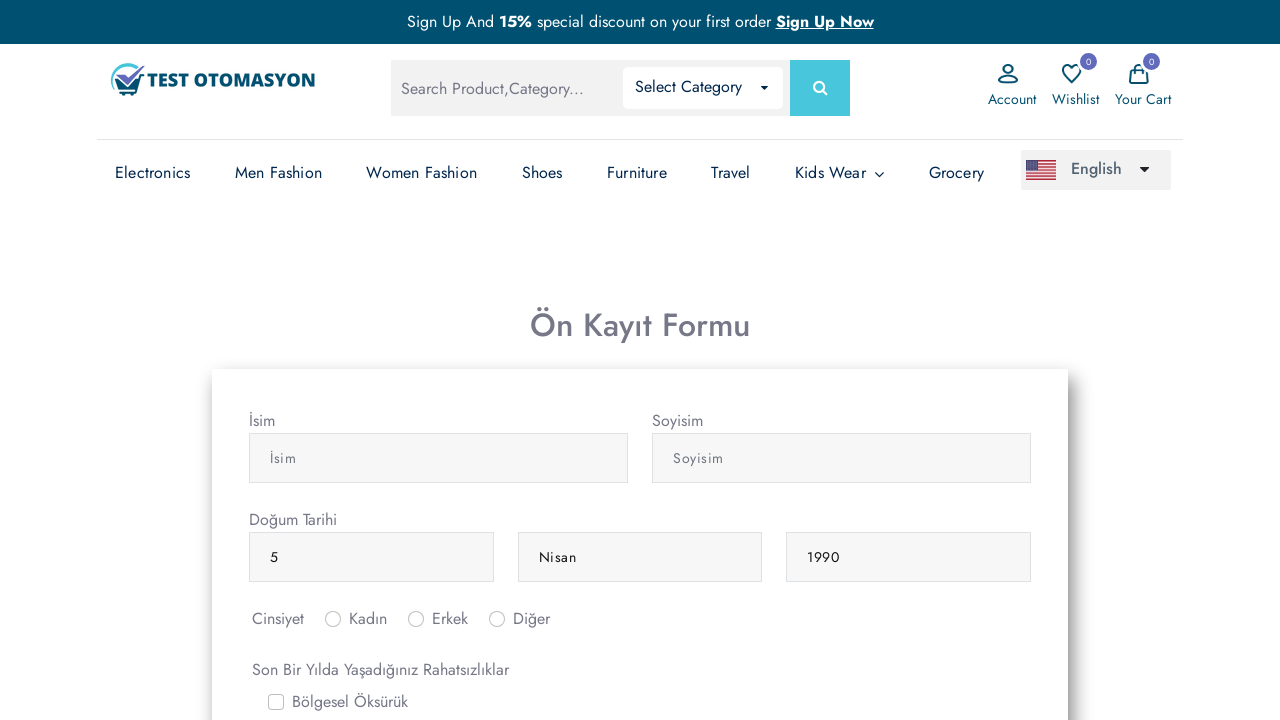

Waited 1000ms to verify dropdown selections are applied
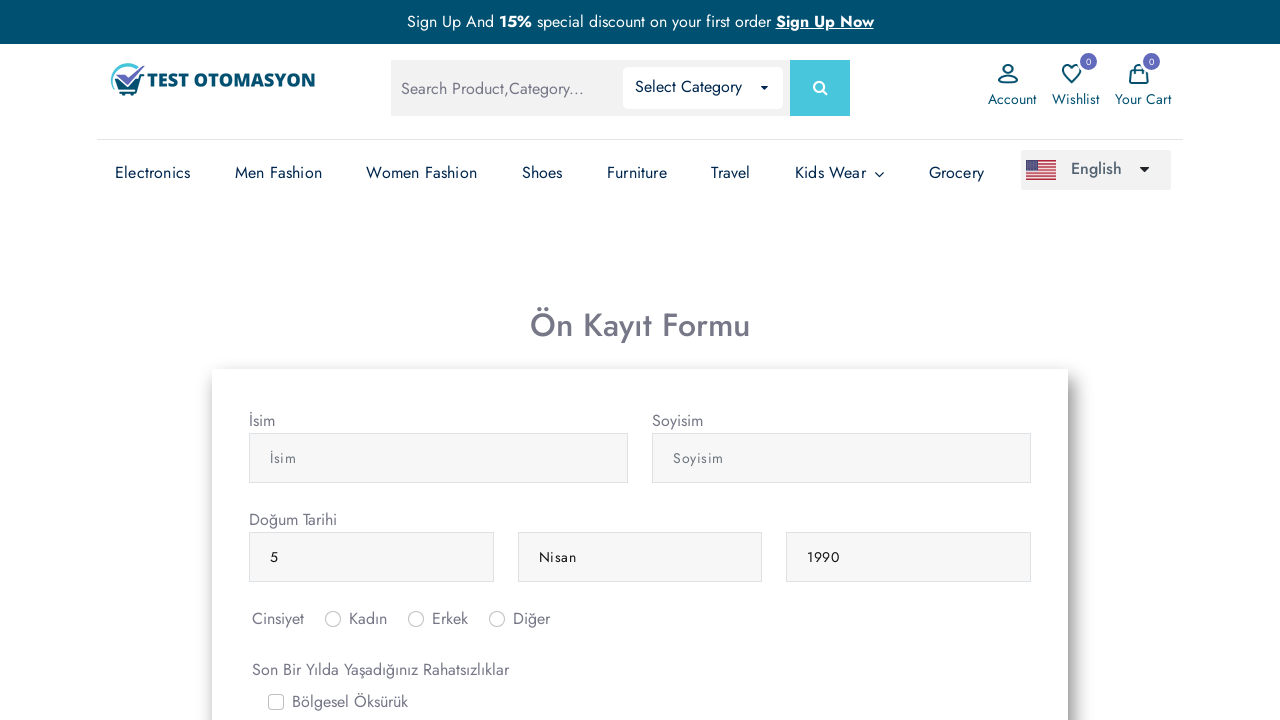

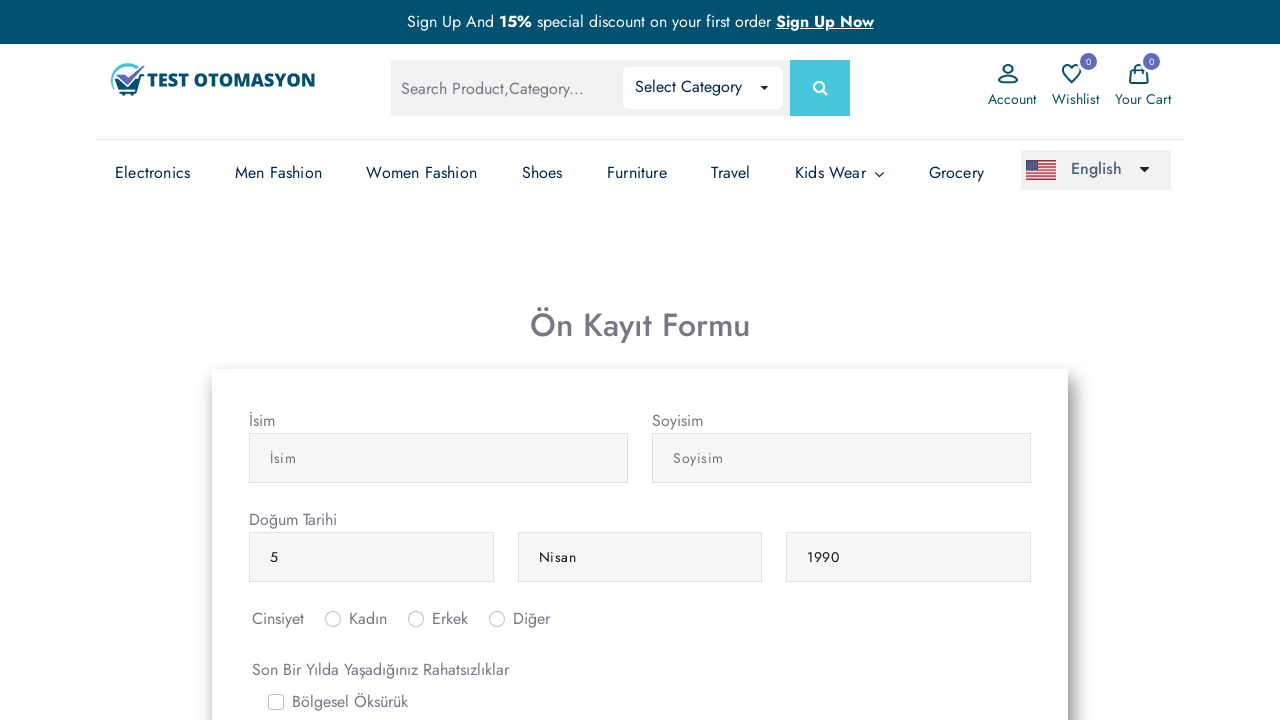